Tests the web table filter functionality by entering "rice" in the search field and verifying that all displayed results contain "Rice" in the first column

Starting URL: https://rahulshettyacademy.com/seleniumPractise/#/offers

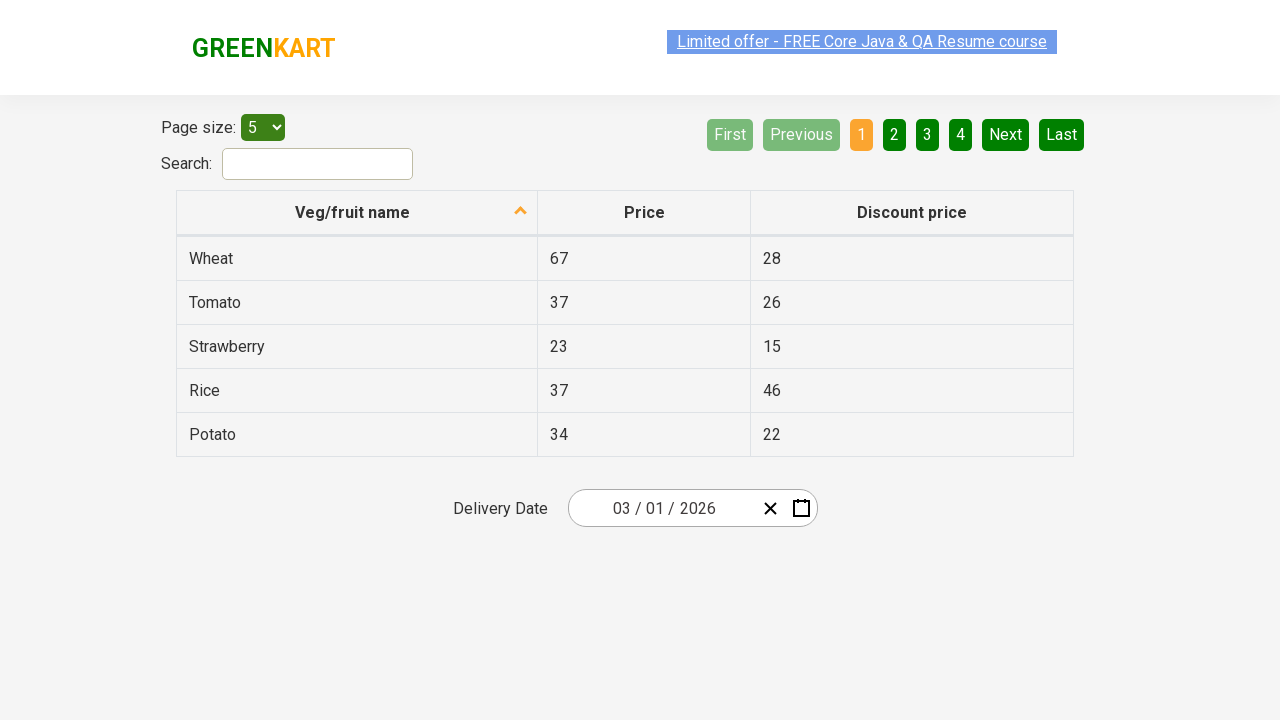

Filled search field with 'rice' on #search-field
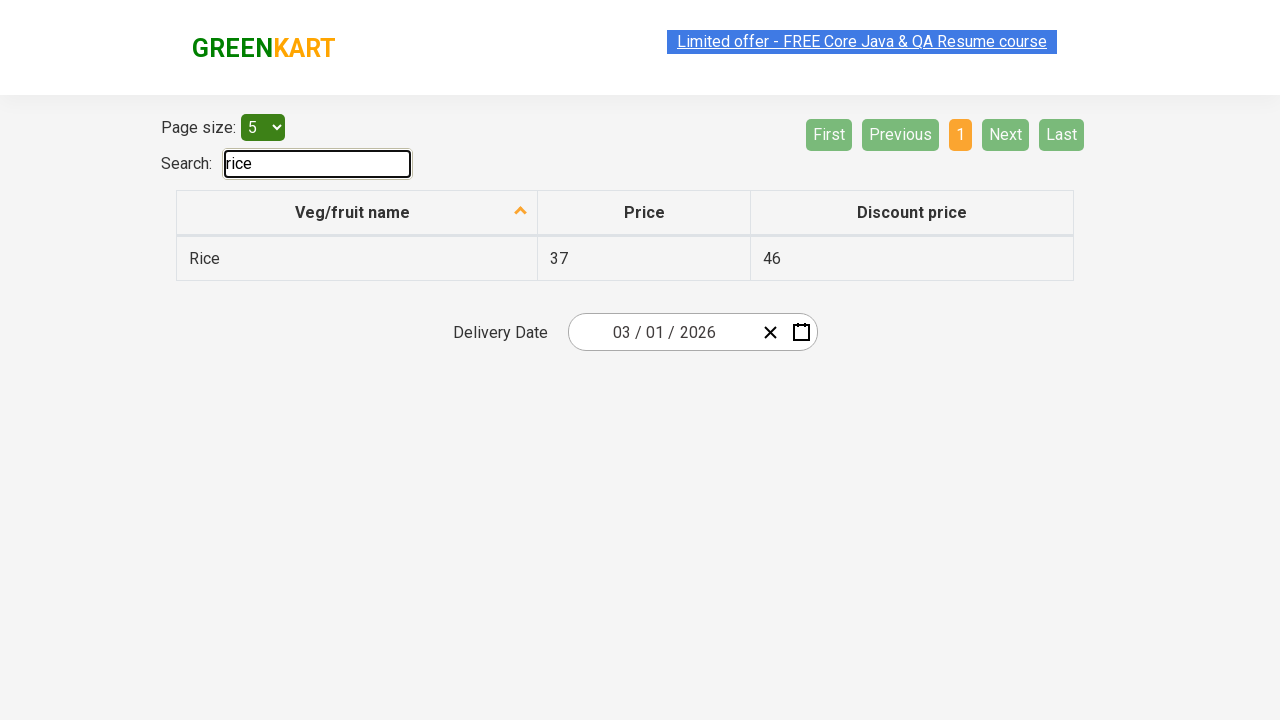

Waited for table to filter and results to be displayed
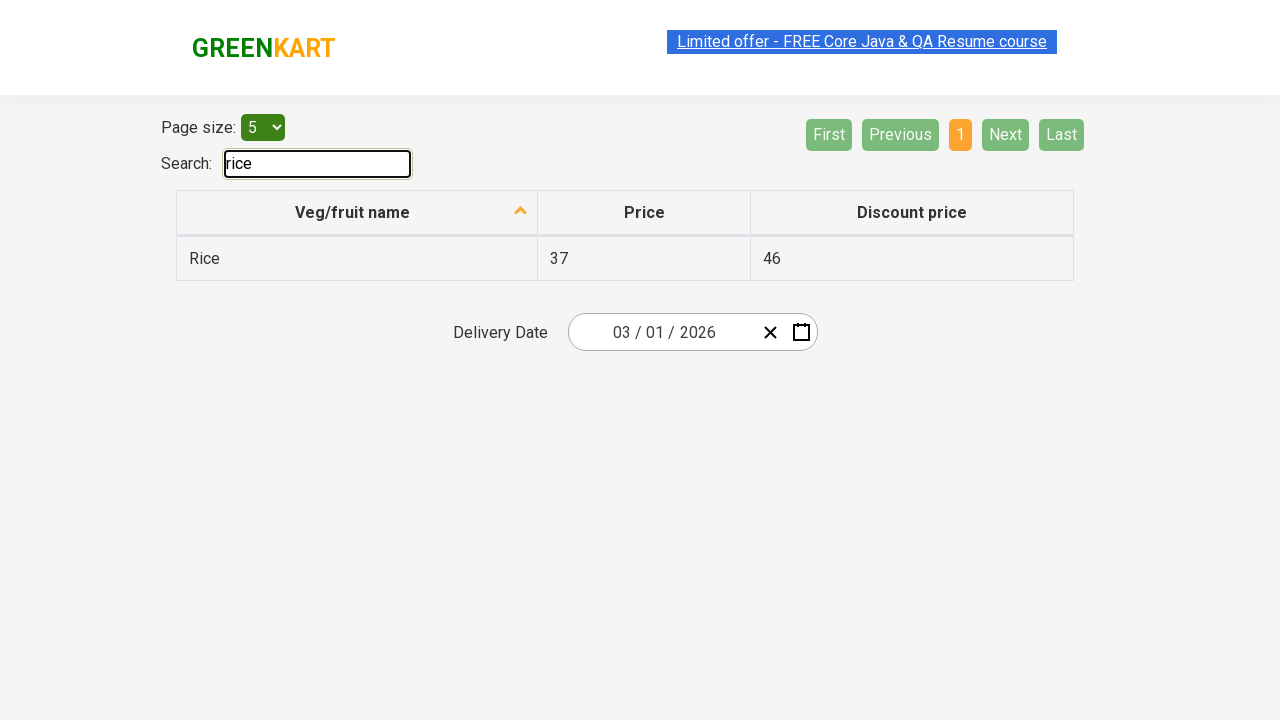

Retrieved all first column cells from filtered table
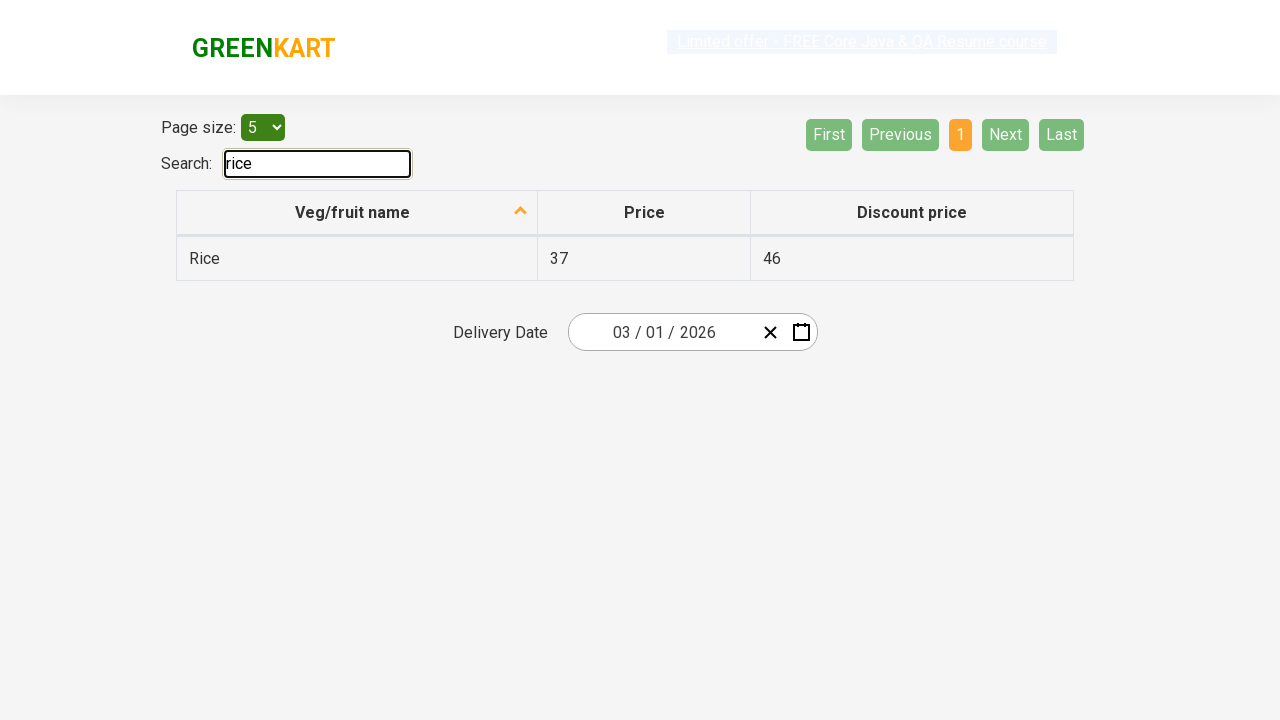

Verified cell contains 'Rice': Rice
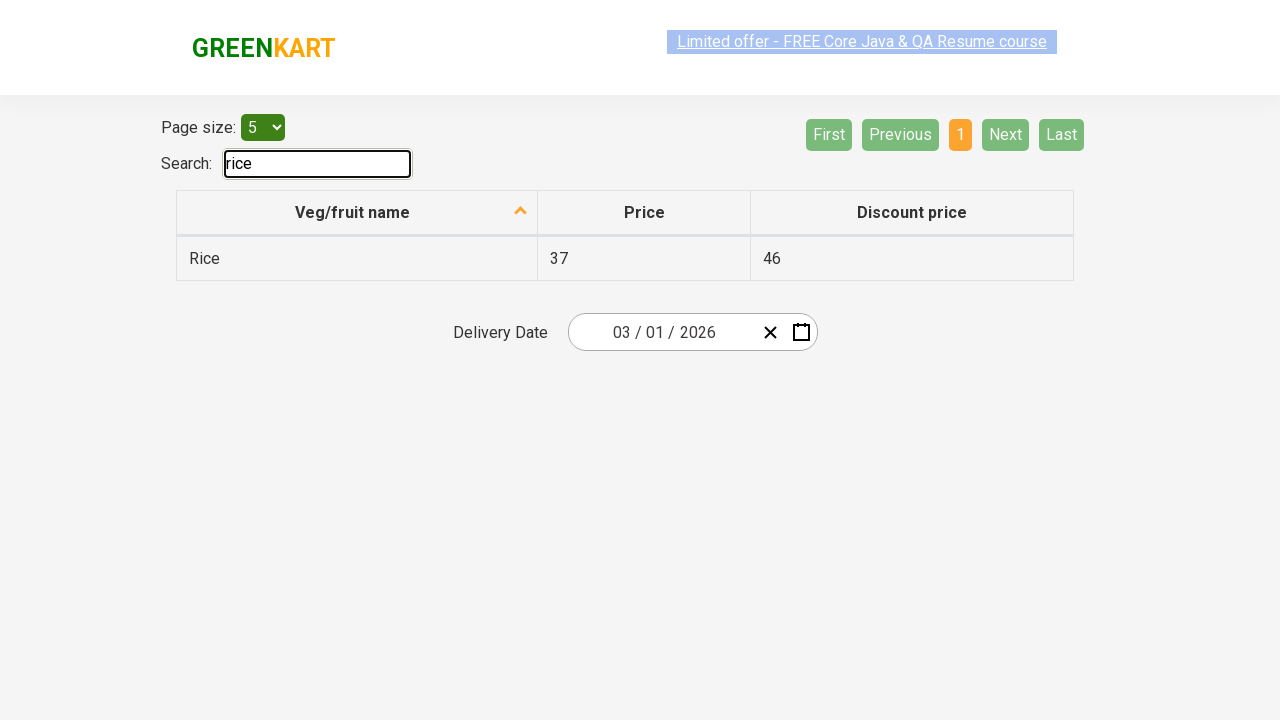

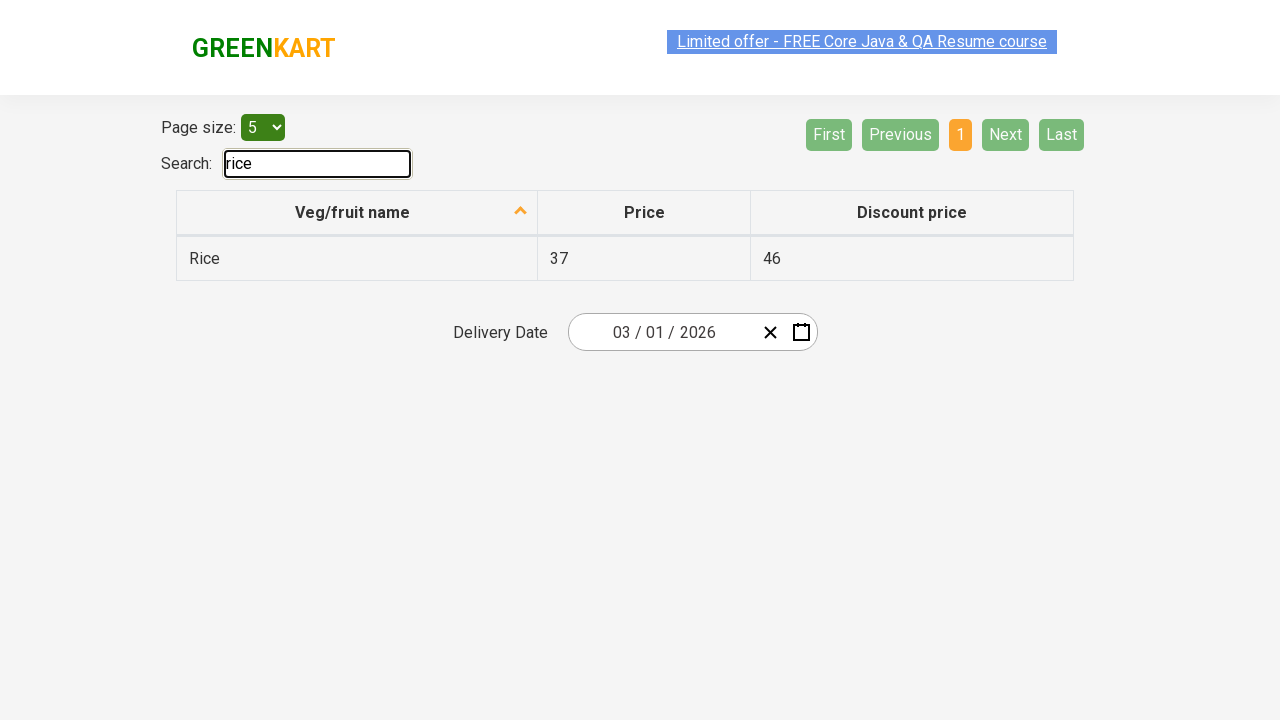